Tests navigation and search functionality on a CMS demo site by clicking links, navigating back, and performing a search

Starting URL: https://cms.demo.katalon.com/

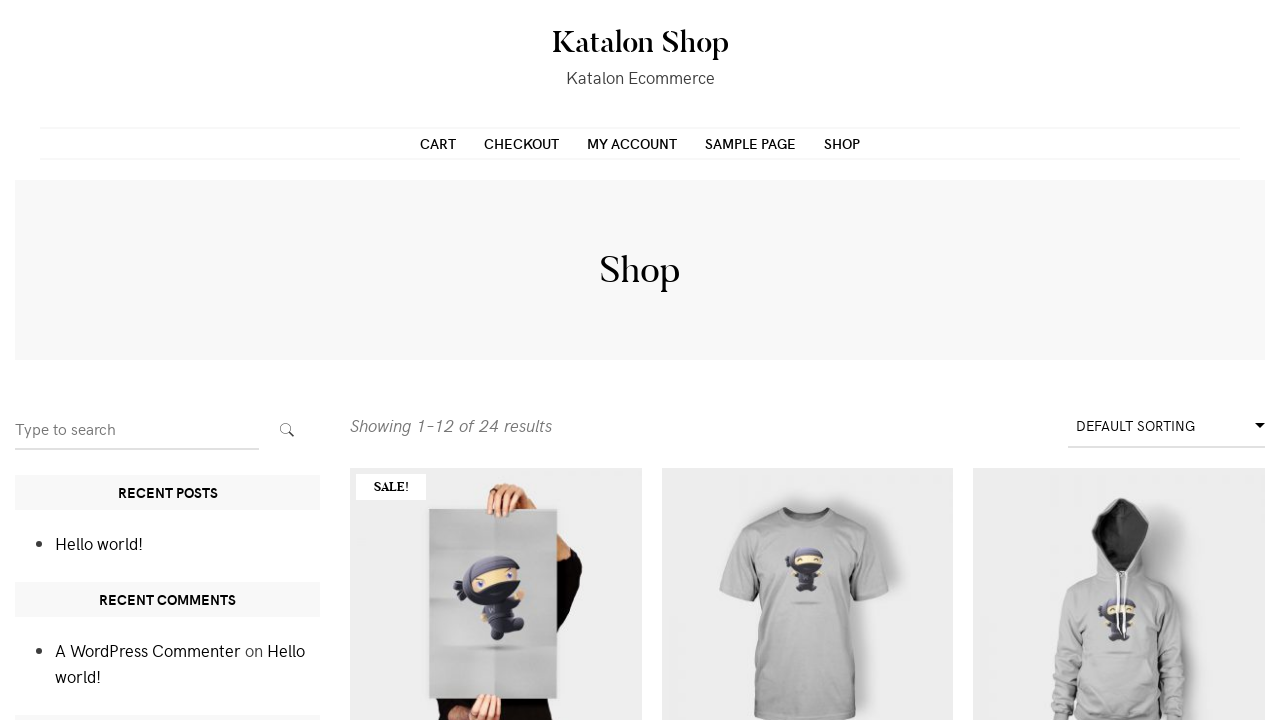

Clicked on 'Hello world!' link at (99, 543) on a:has-text('Hello world!')
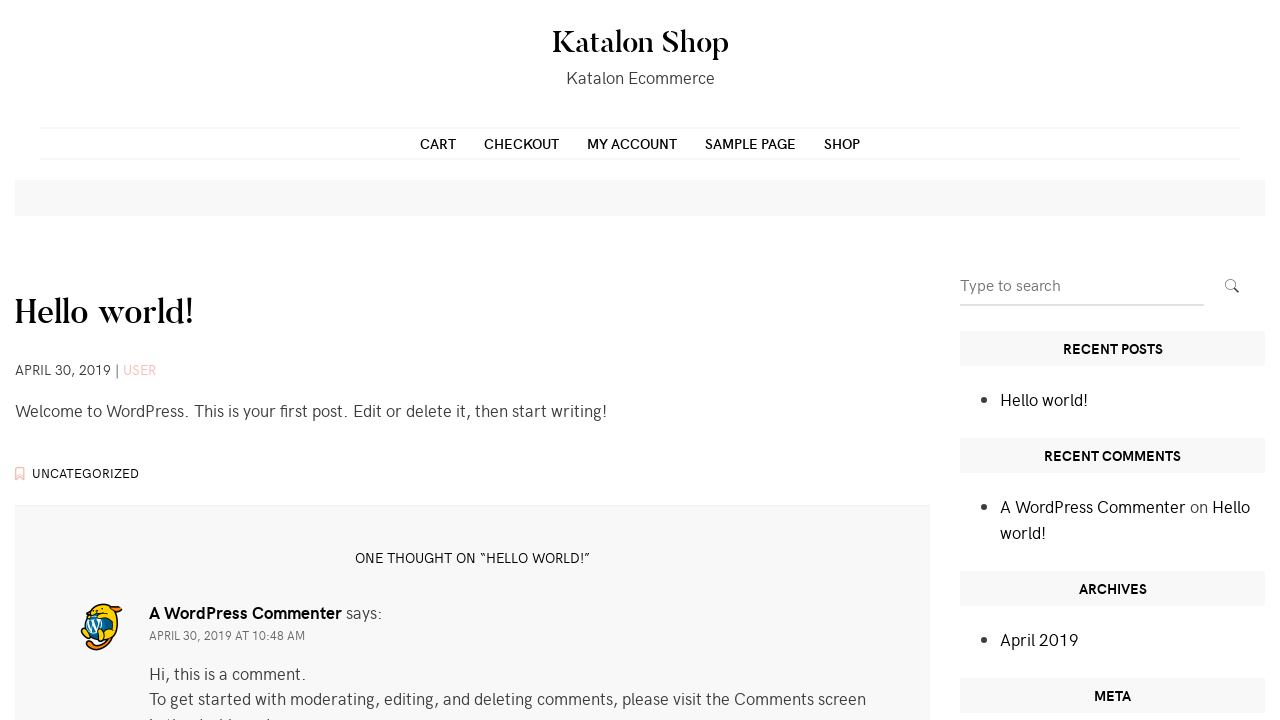

Navigated back to main page
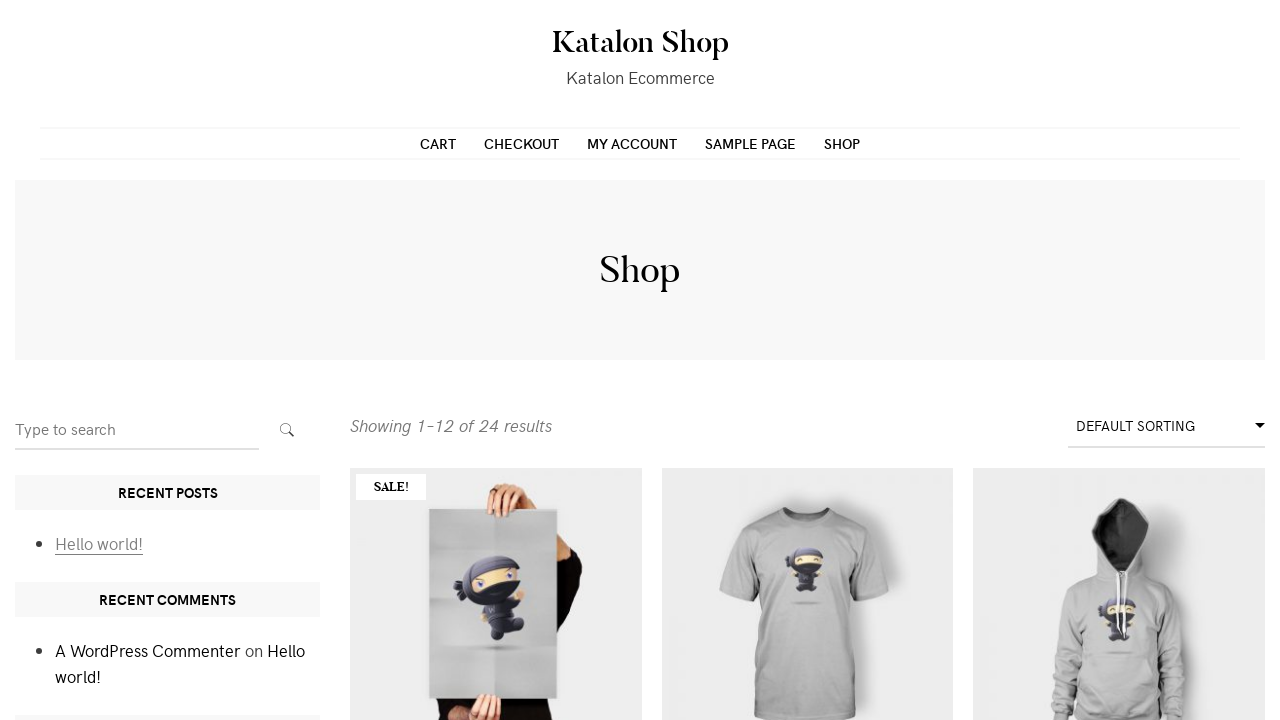

Clicked on link containing 'April' at (94, 361) on a:has-text('April')
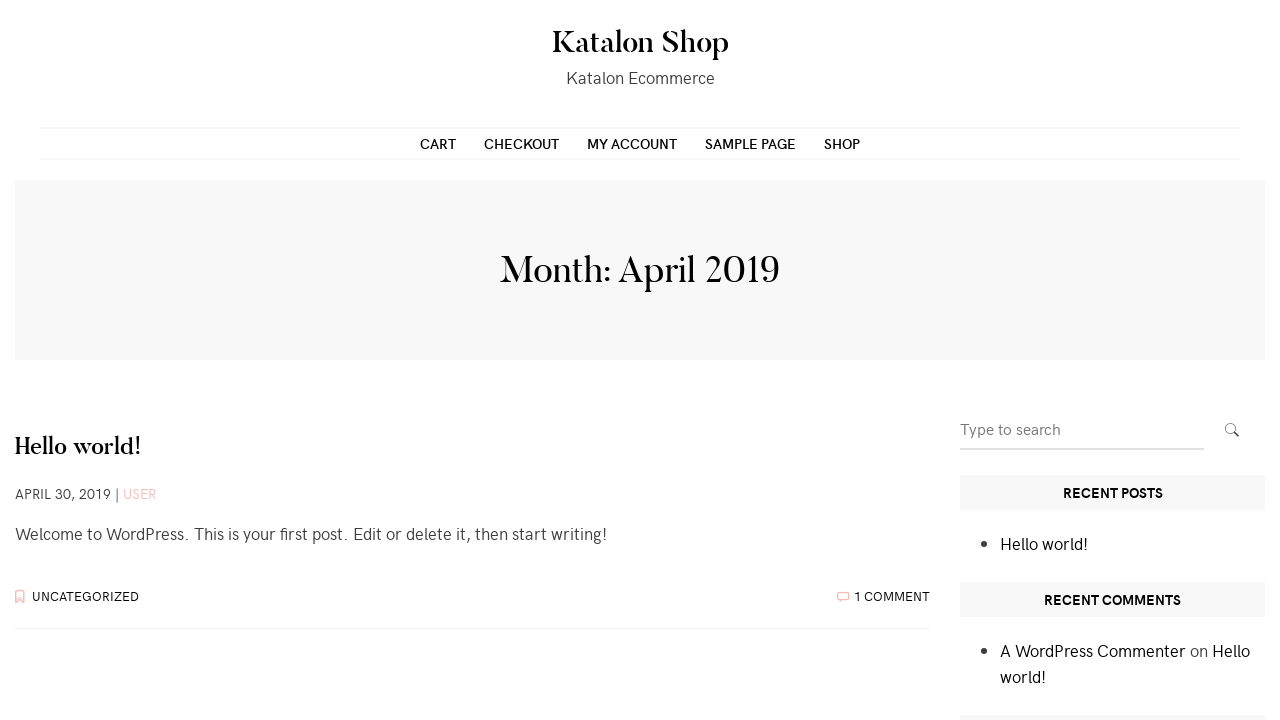

Navigated back from April link
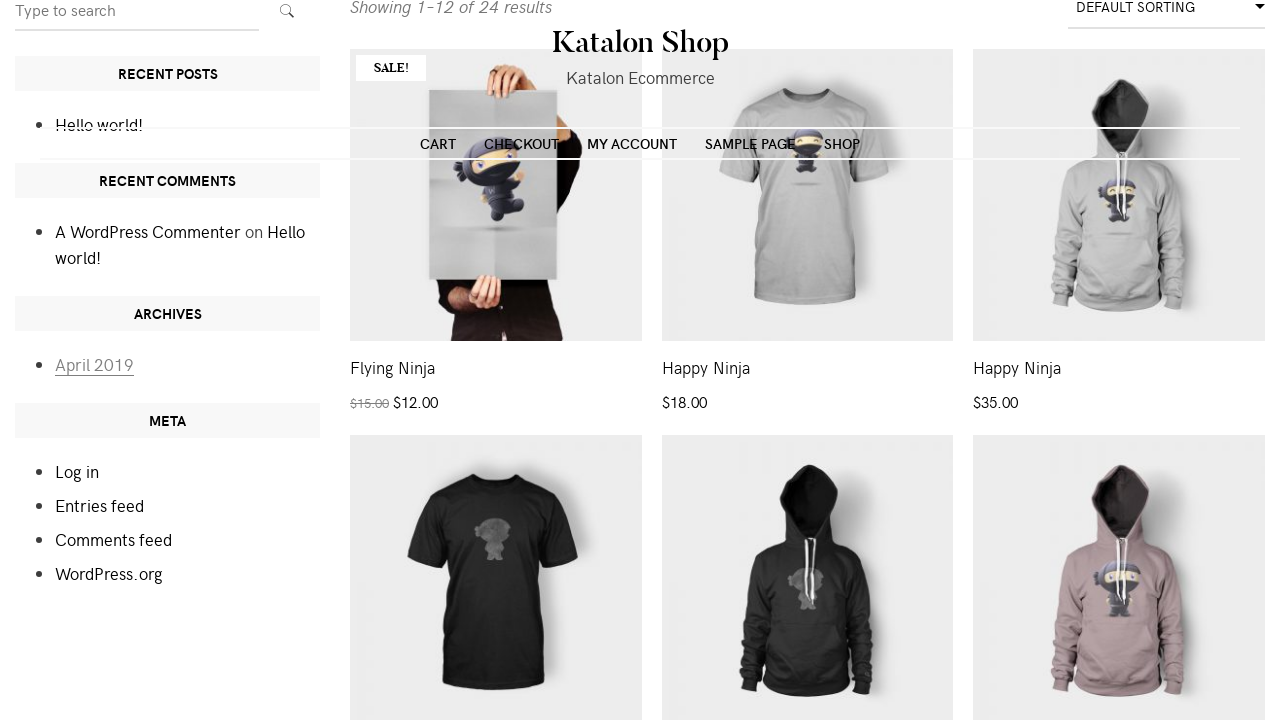

Filled search field with 'Ninja' on .search-field
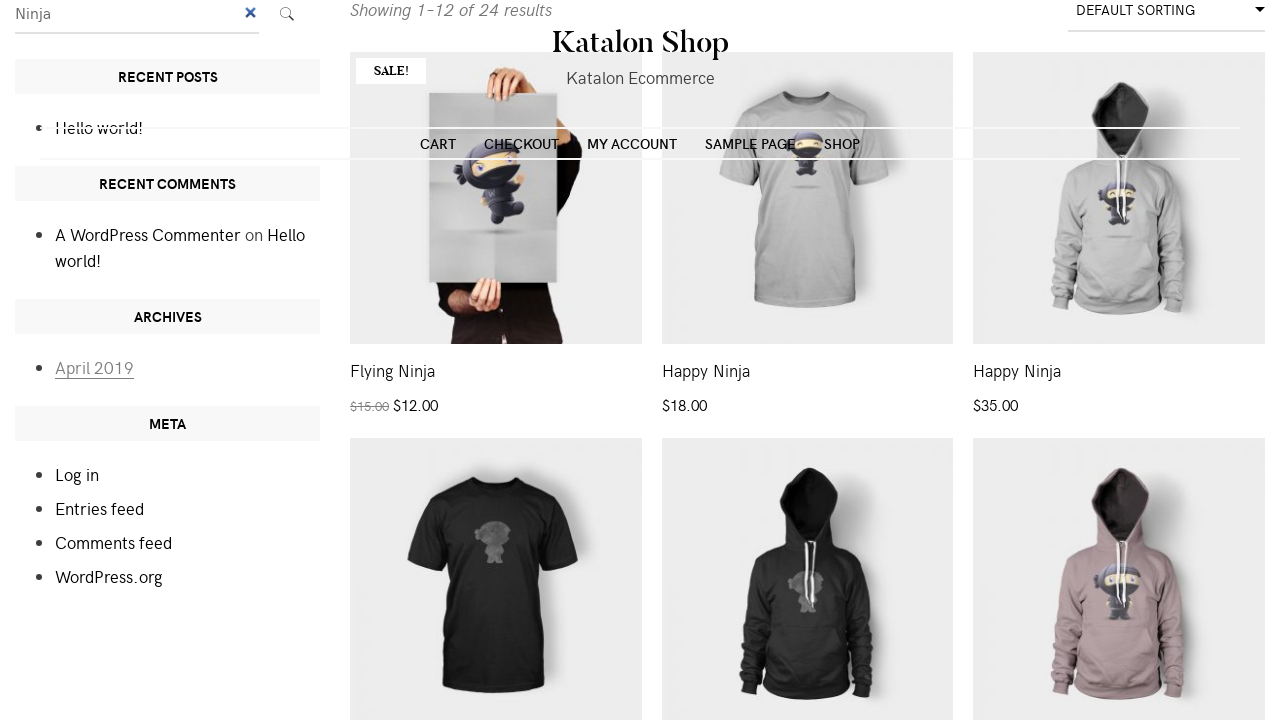

Pressed Enter to search for 'Ninja' on .search-field
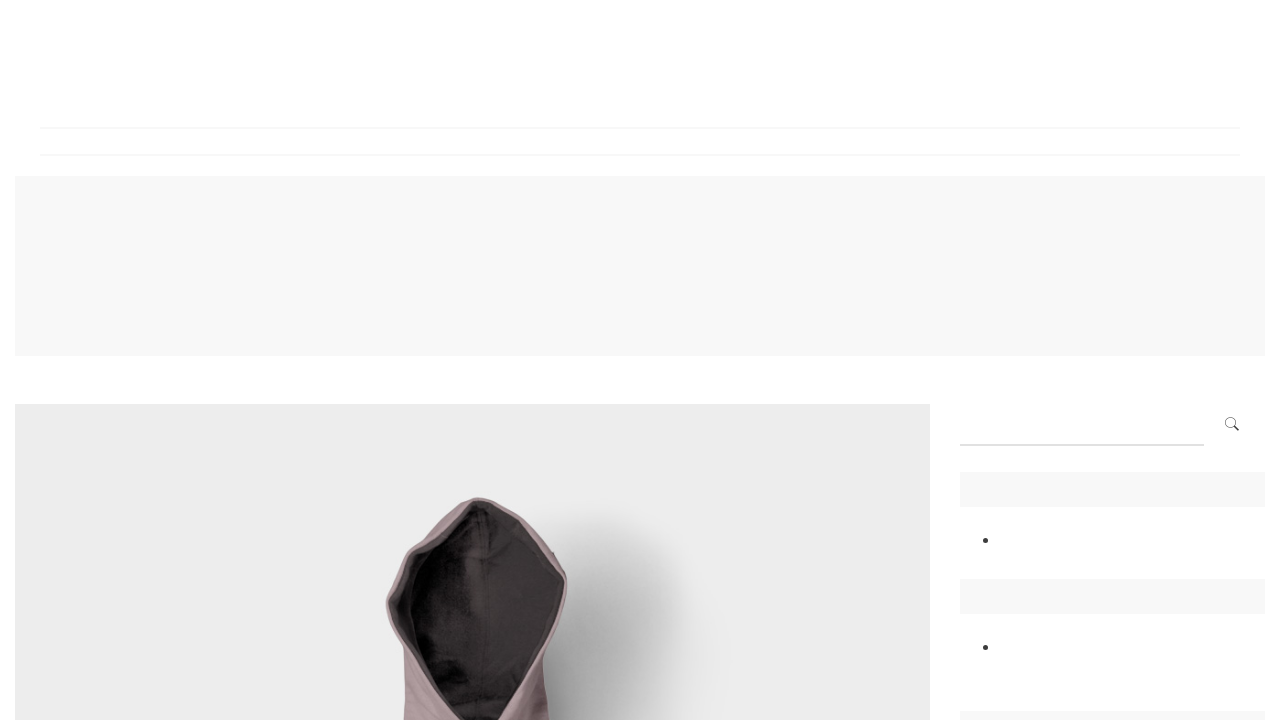

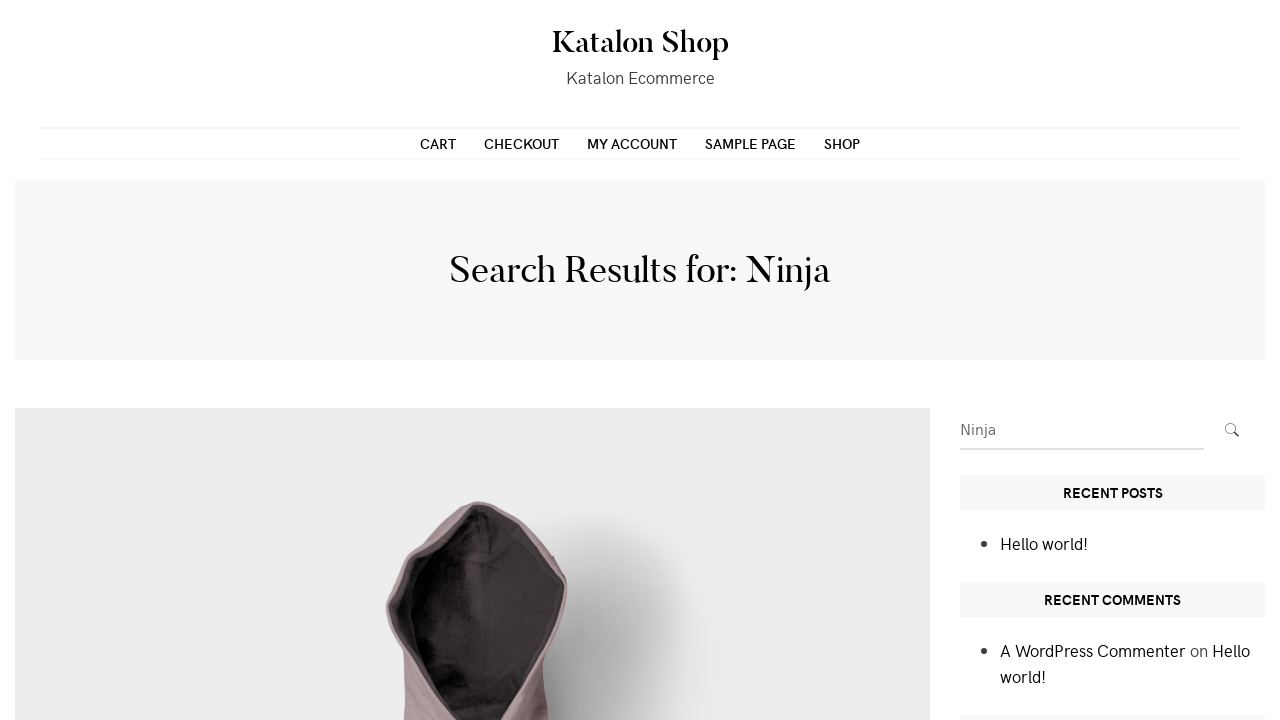